Tests locator state methods by checking visibility, enabled/disabled status of elements, then navigates to checkboxes page and verifies checkbox checked states

Starting URL: https://practice.cydeo.com

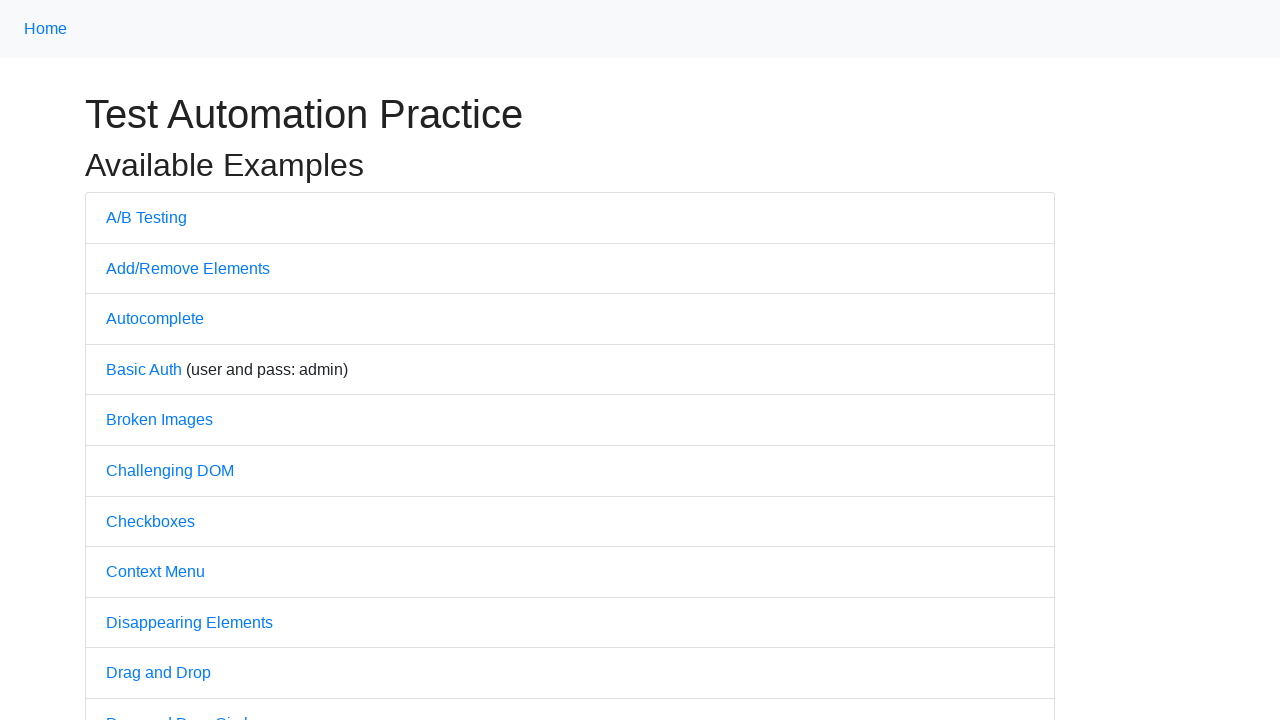

Located the Autocomplete link element
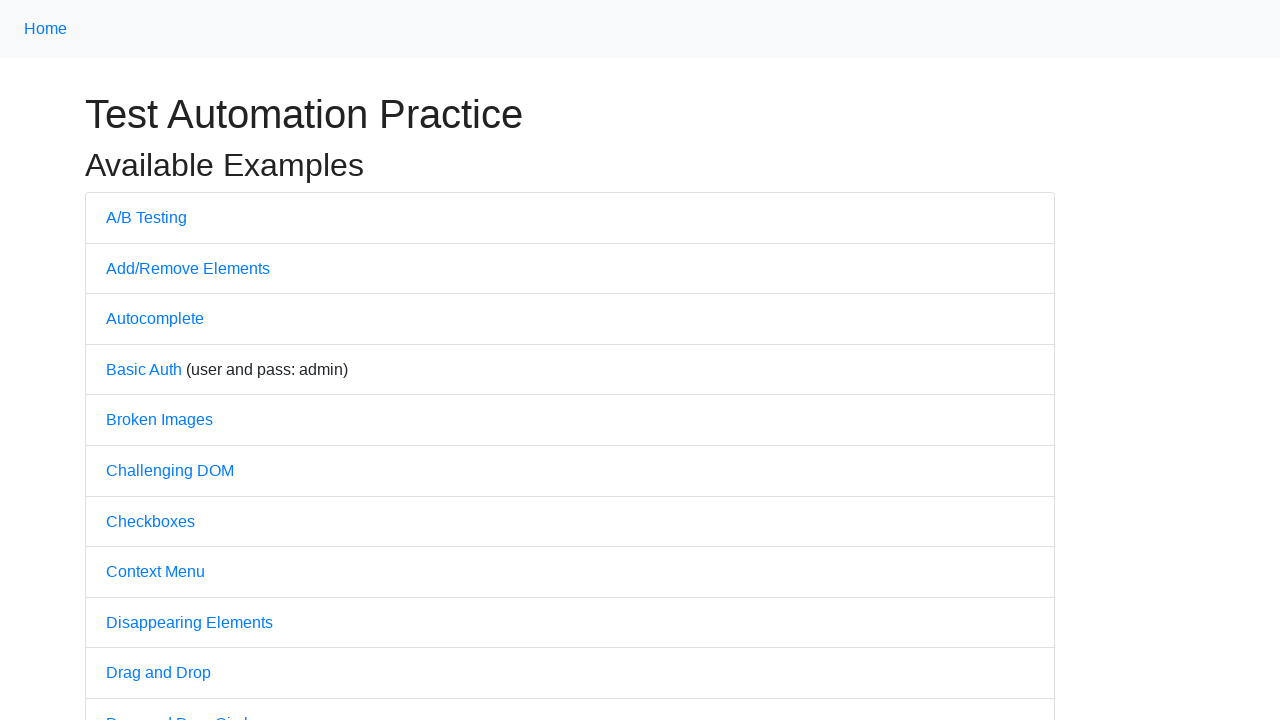

Checked if Autocomplete link is visible
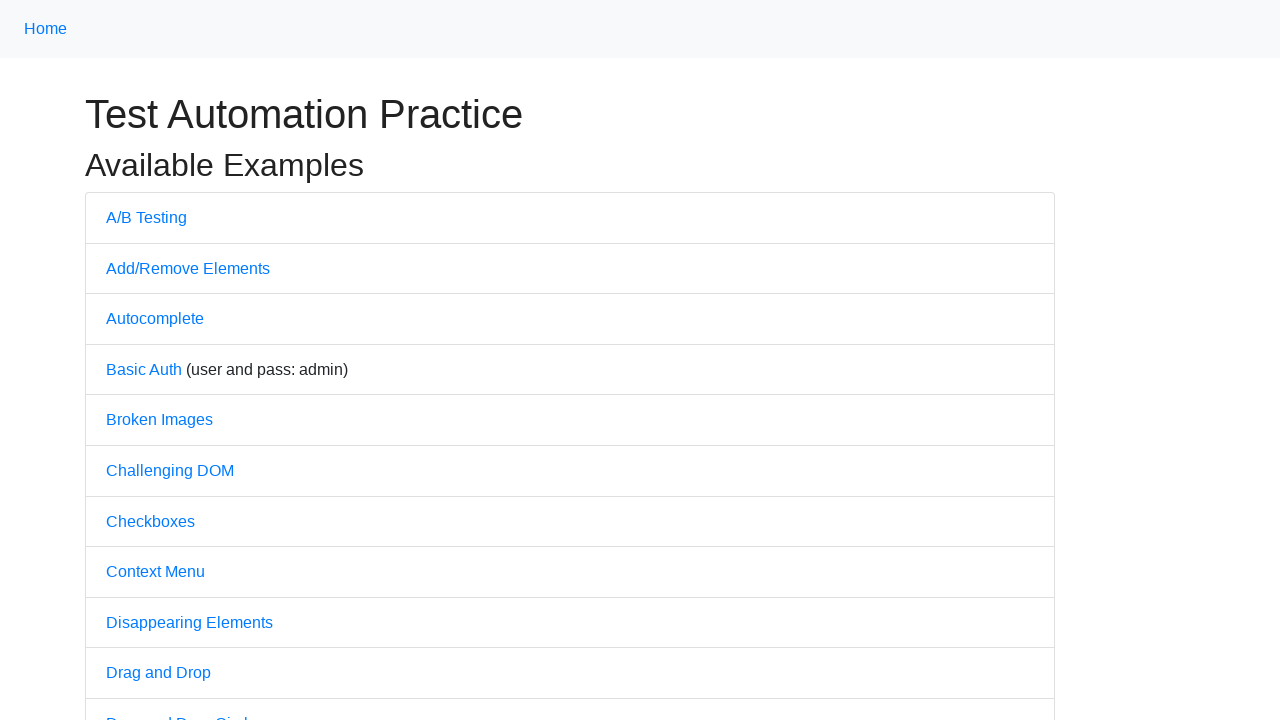

Checked if Autocomplete link is disabled
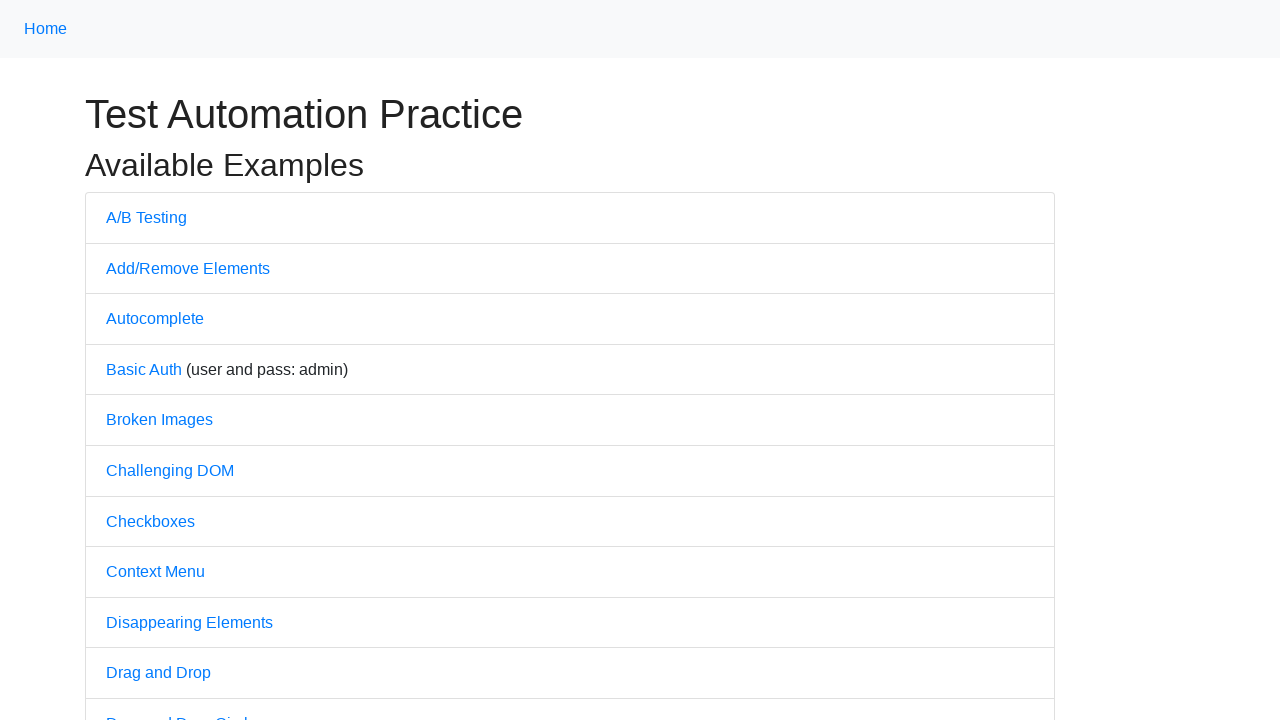

Checked if Autocomplete link is enabled
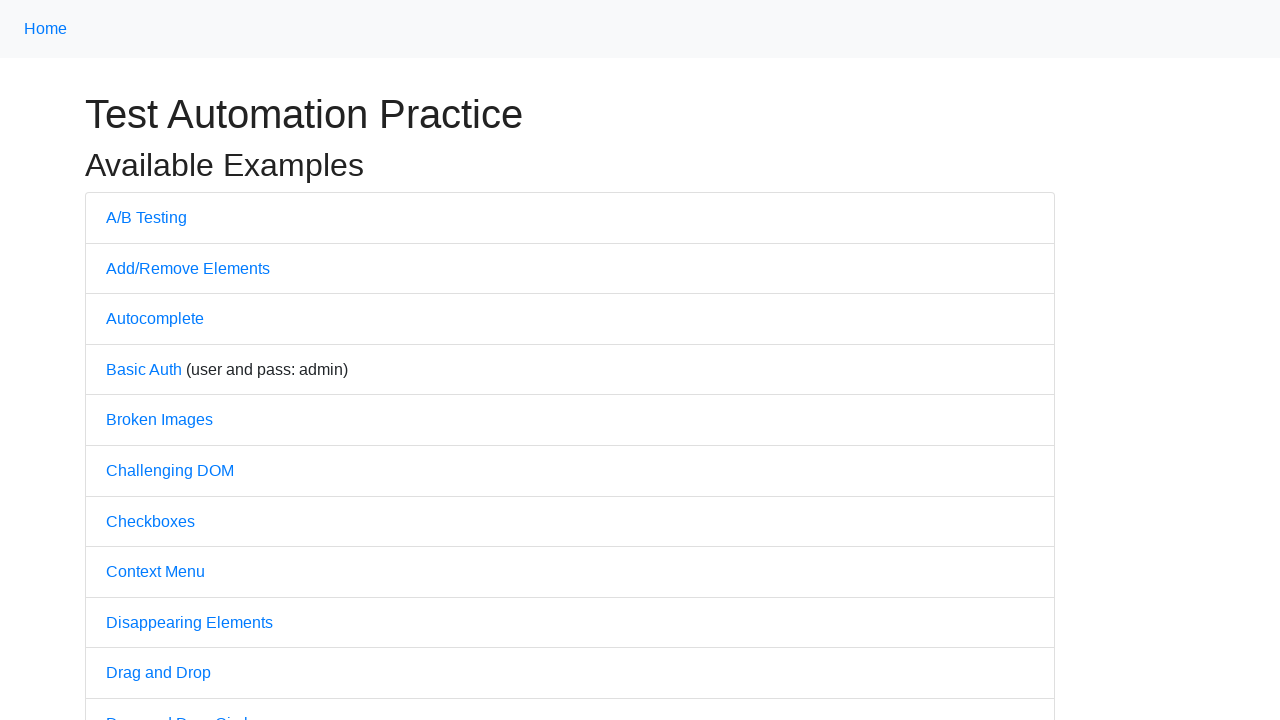

Located the Checkboxes link element
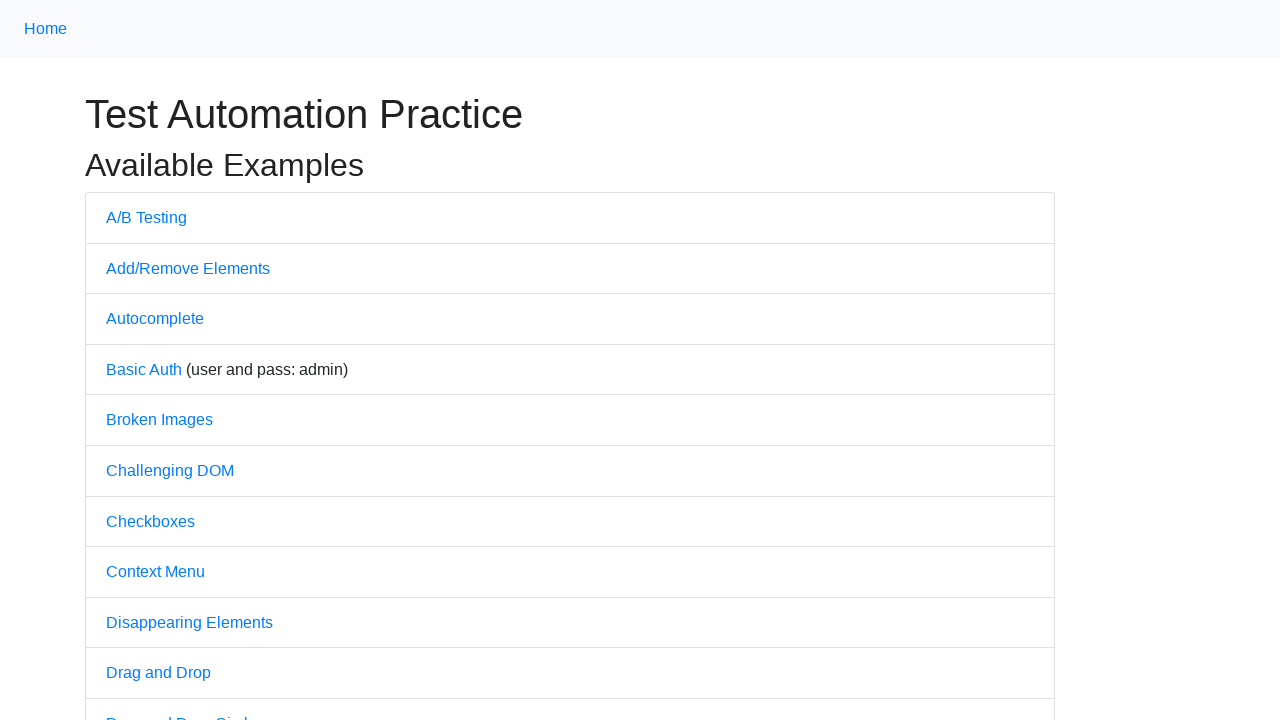

Clicked on Checkboxes link to navigate to checkboxes page at (150, 521) on text='Checkboxes'
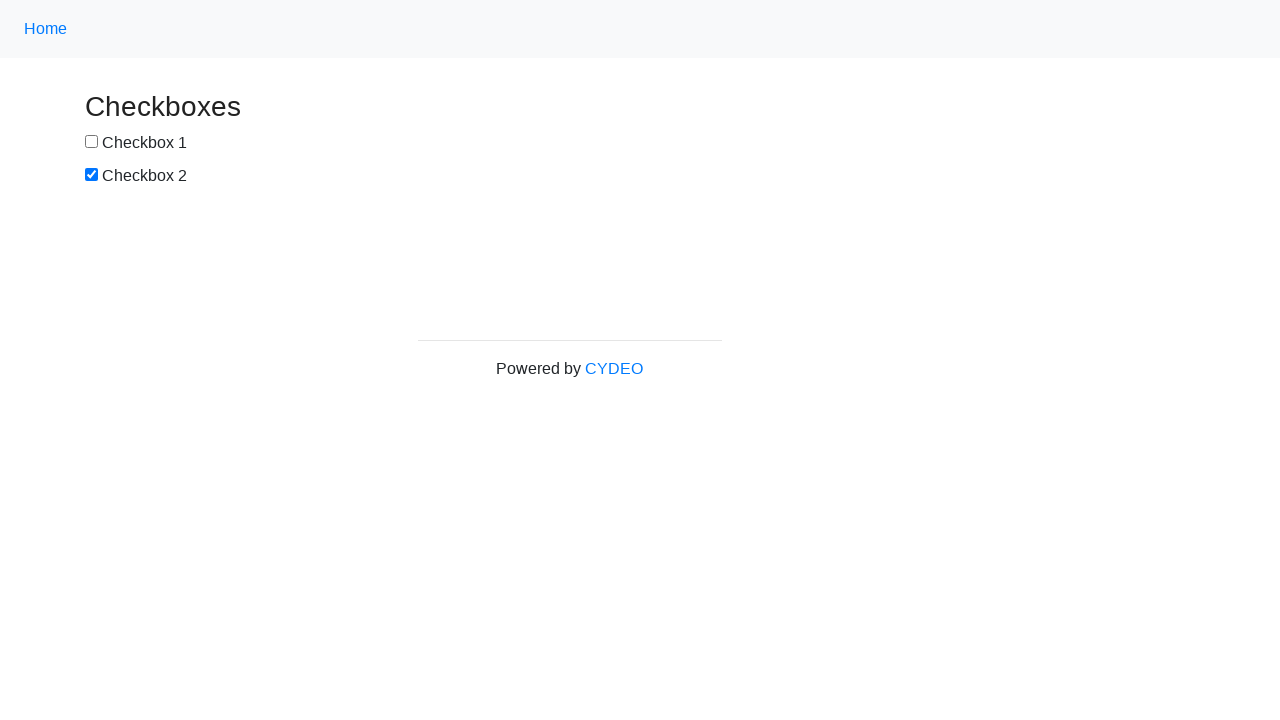

Located checkbox1 element with id='box1'
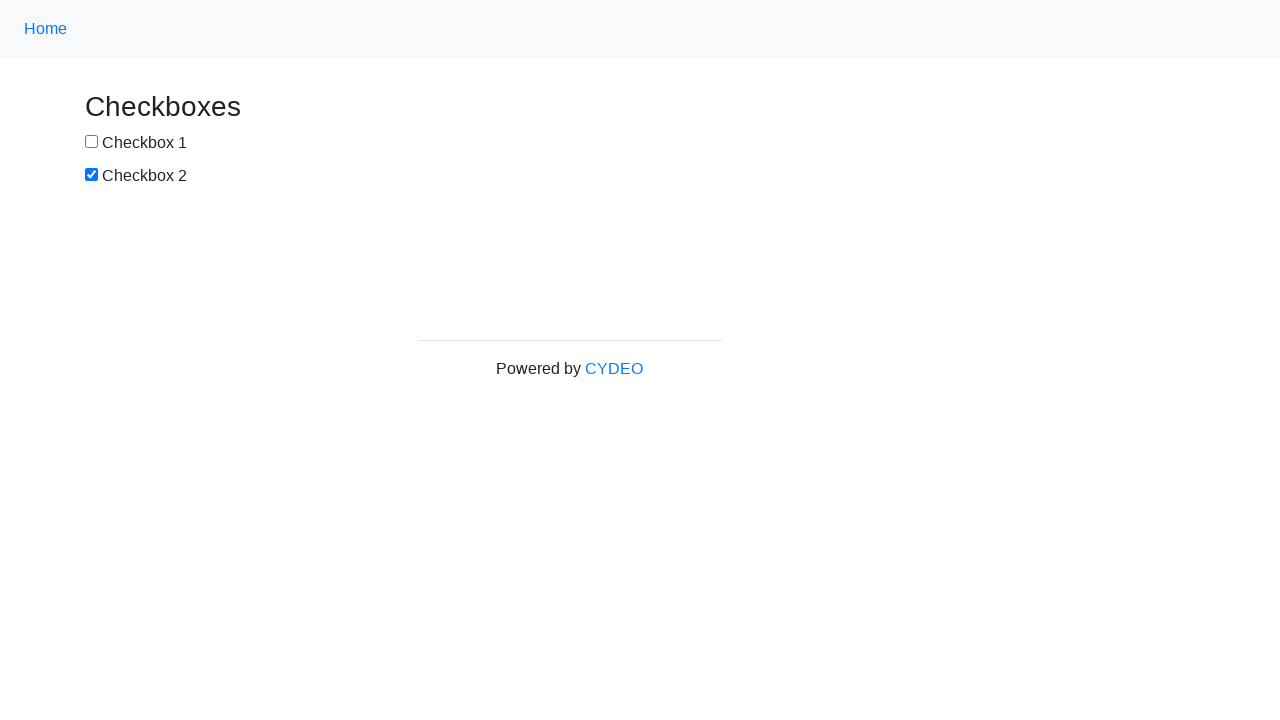

Located checkbox2 element with id='box2'
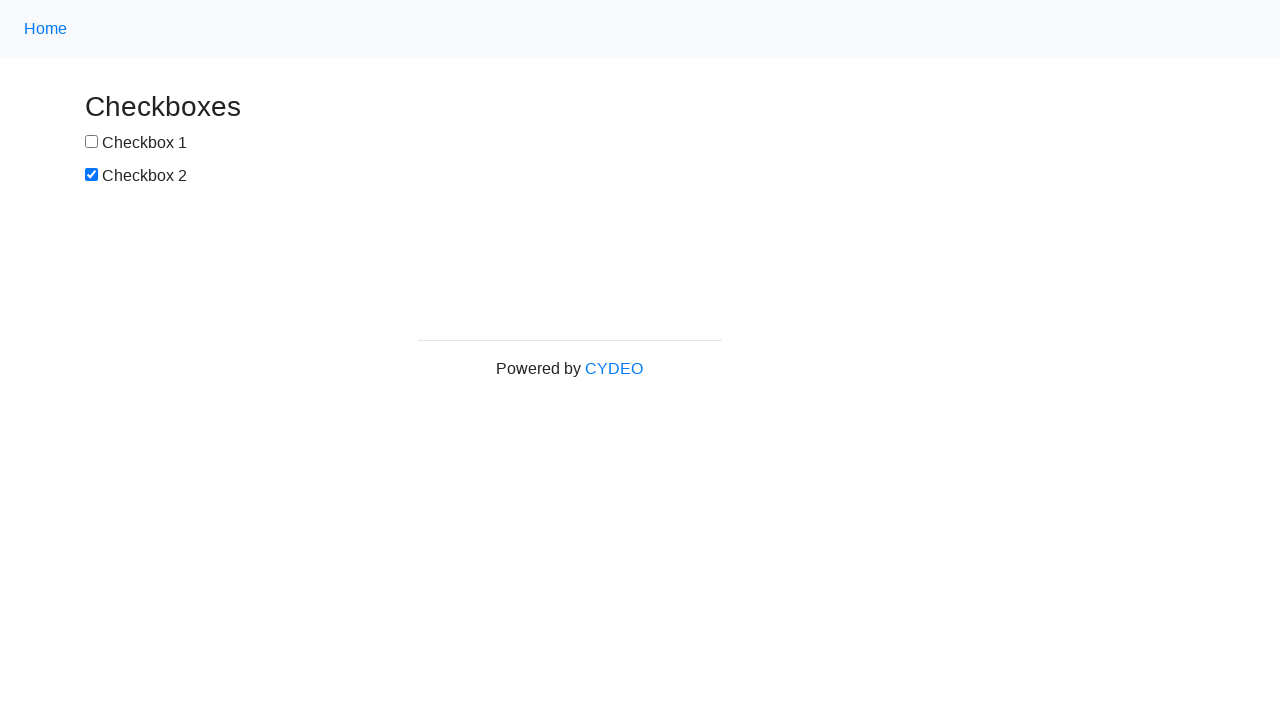

Verified checkbox1 checked state
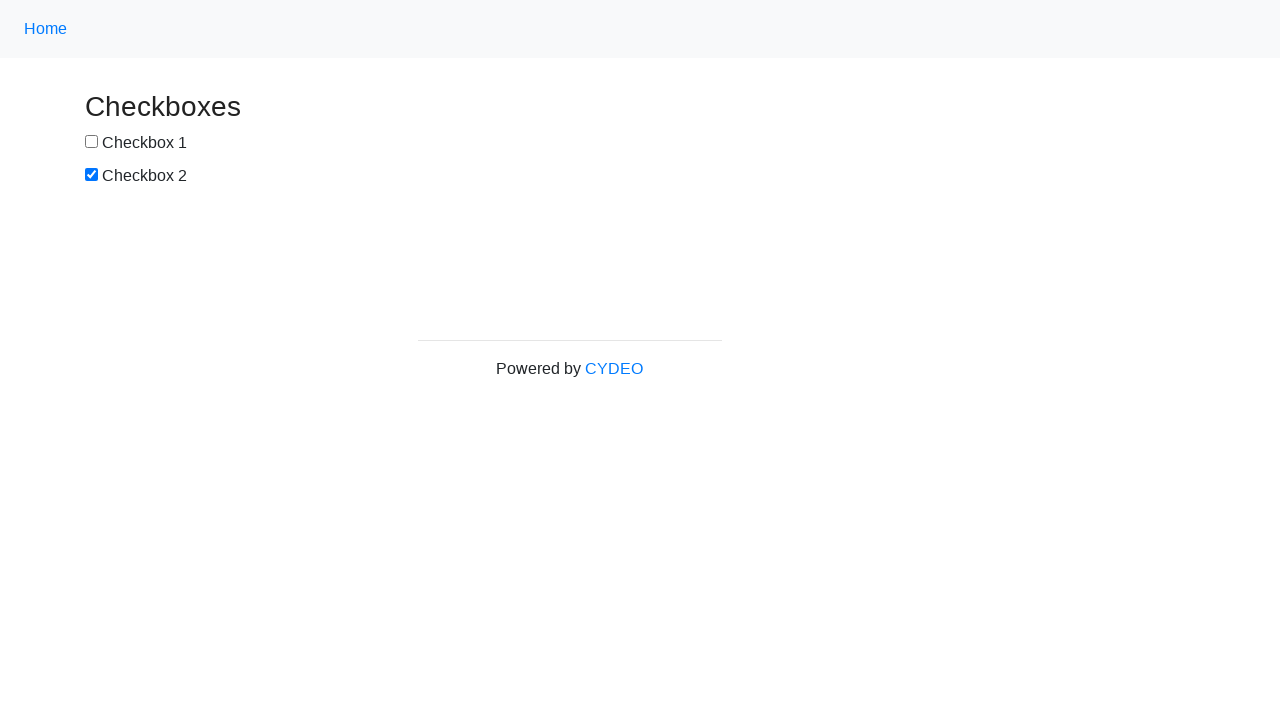

Verified checkbox2 checked state
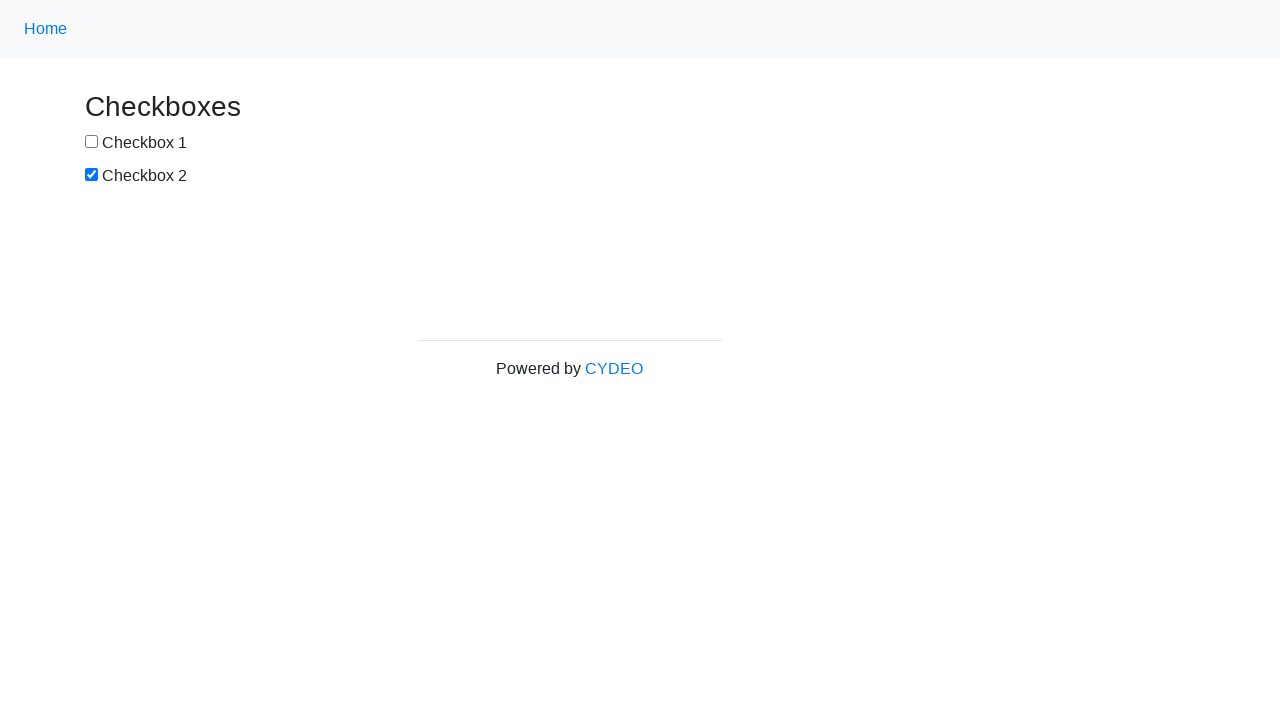

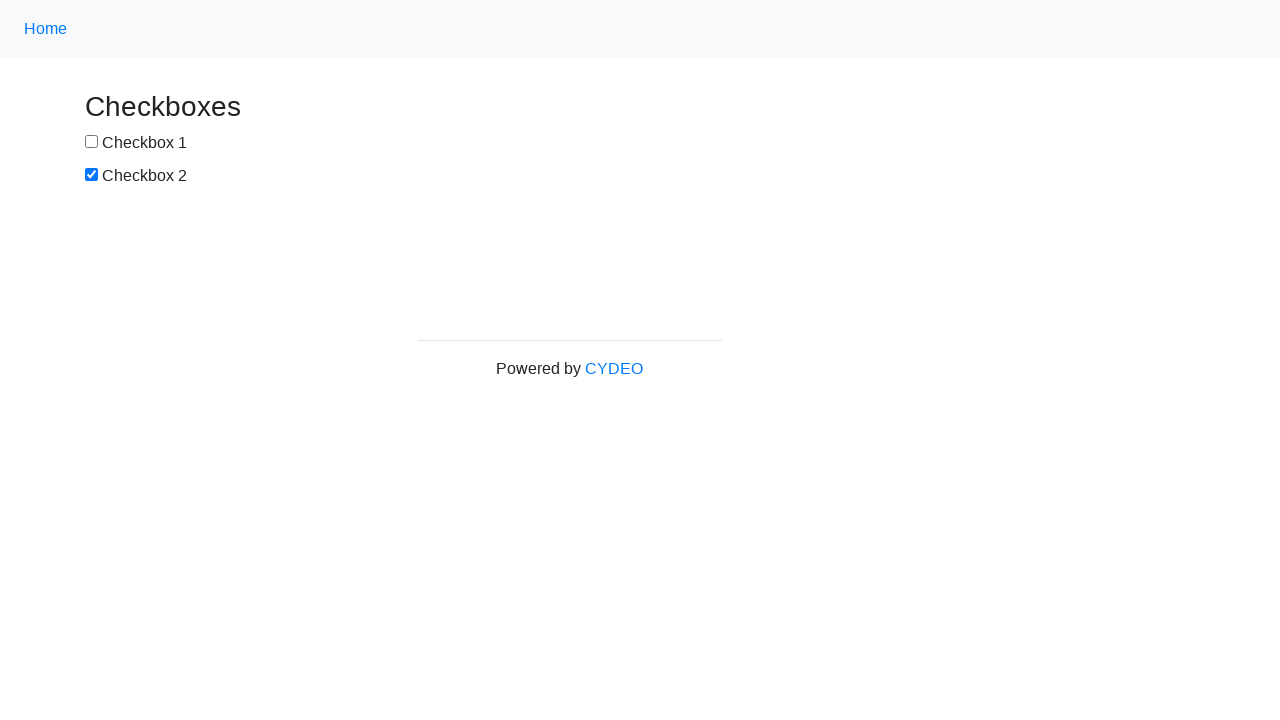